Tests marking individual items as complete by checking their checkboxes.

Starting URL: https://demo.playwright.dev/todomvc

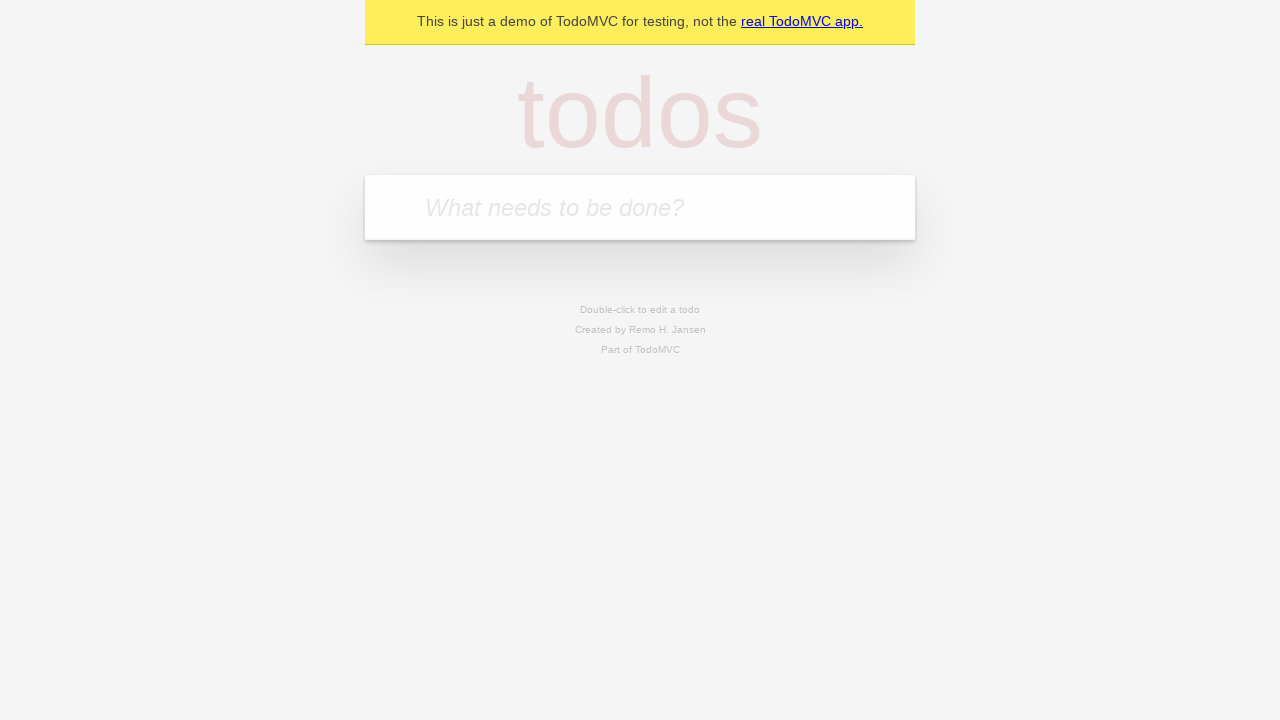

Filled todo input with 'buy some cheese' on internal:attr=[placeholder="What needs to be done?"i]
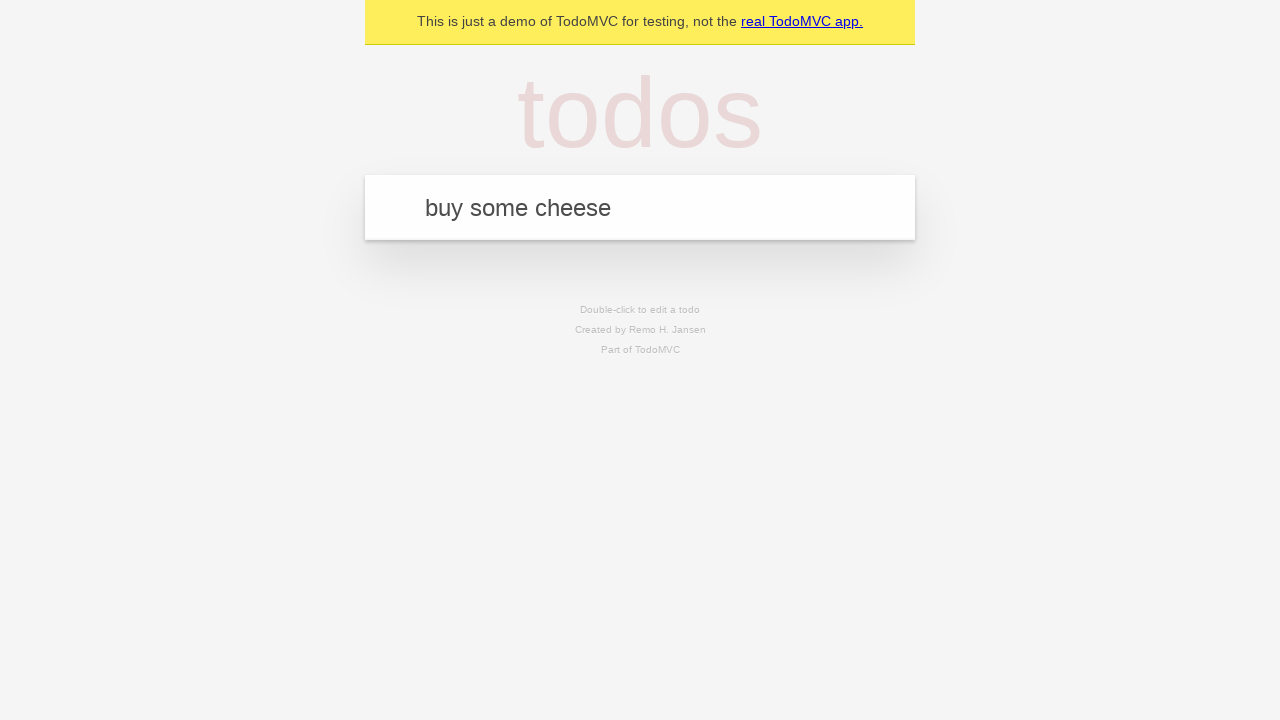

Pressed Enter to add first todo item on internal:attr=[placeholder="What needs to be done?"i]
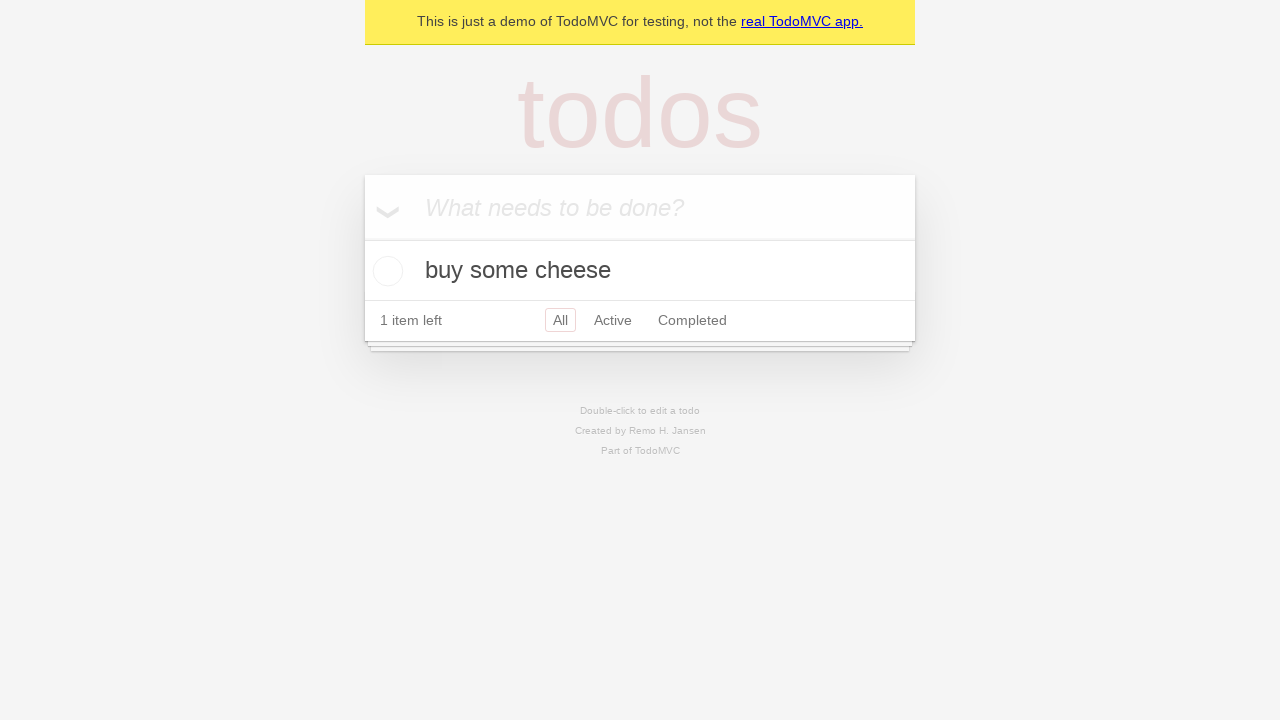

Filled todo input with 'feed the cat' on internal:attr=[placeholder="What needs to be done?"i]
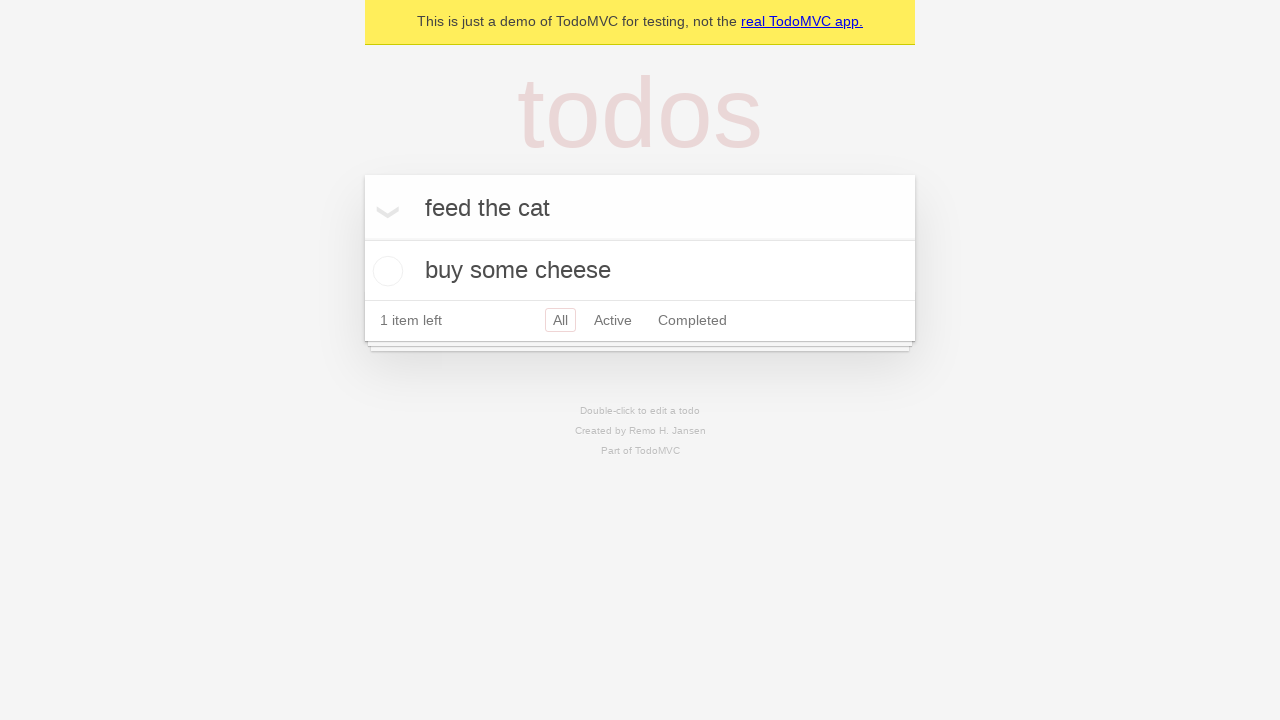

Pressed Enter to add second todo item on internal:attr=[placeholder="What needs to be done?"i]
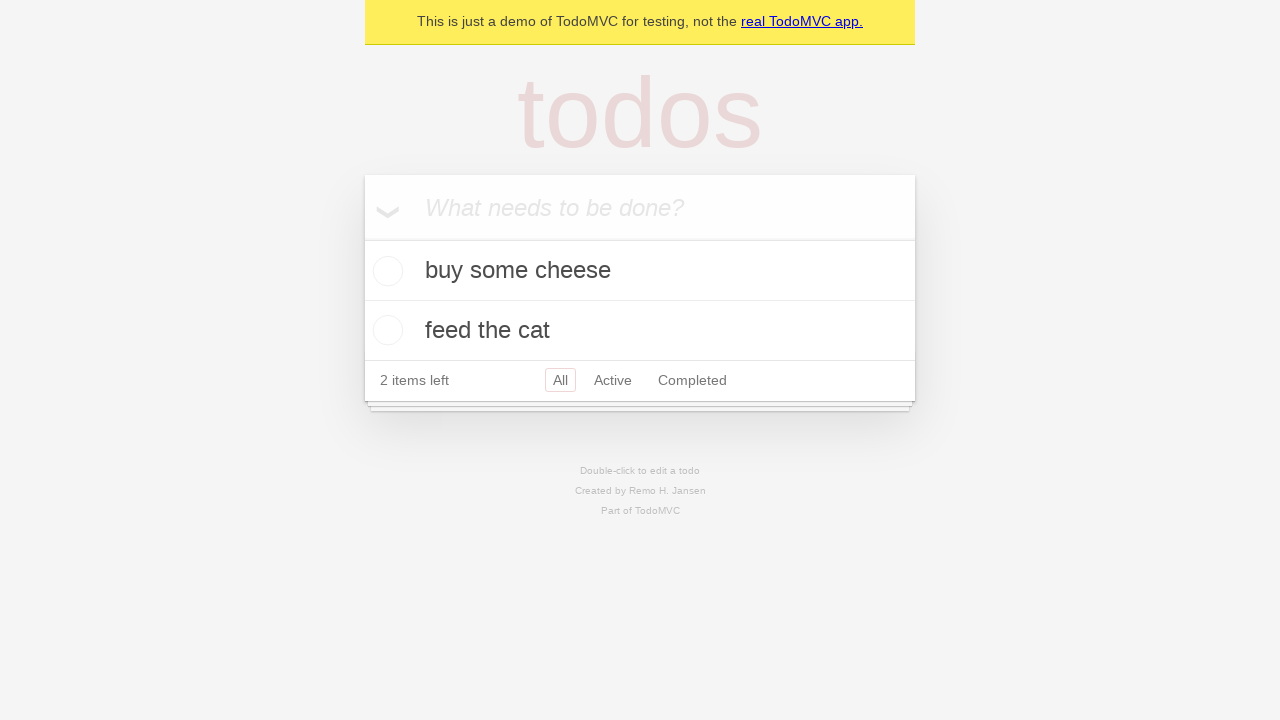

Checked checkbox for first item 'buy some cheese' at (385, 271) on internal:testid=[data-testid="todo-item"s] >> nth=0 >> internal:role=checkbox
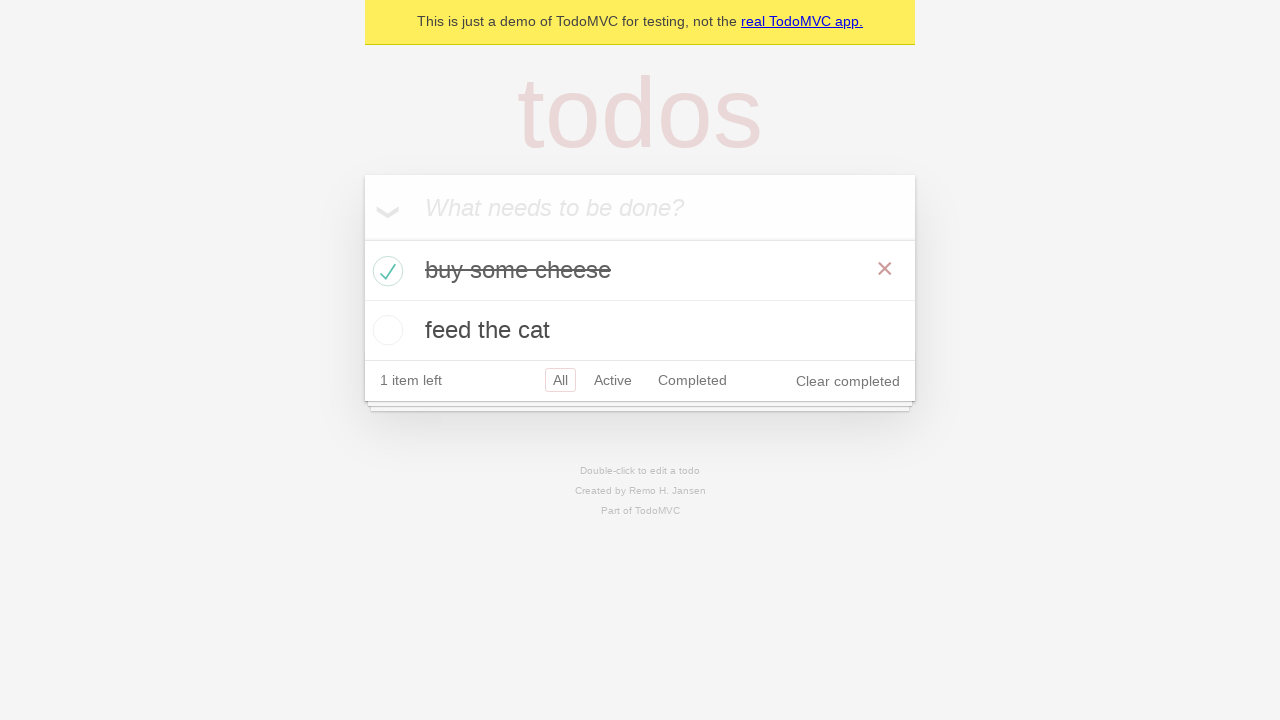

Checked checkbox for second item 'feed the cat' at (385, 330) on internal:testid=[data-testid="todo-item"s] >> nth=1 >> internal:role=checkbox
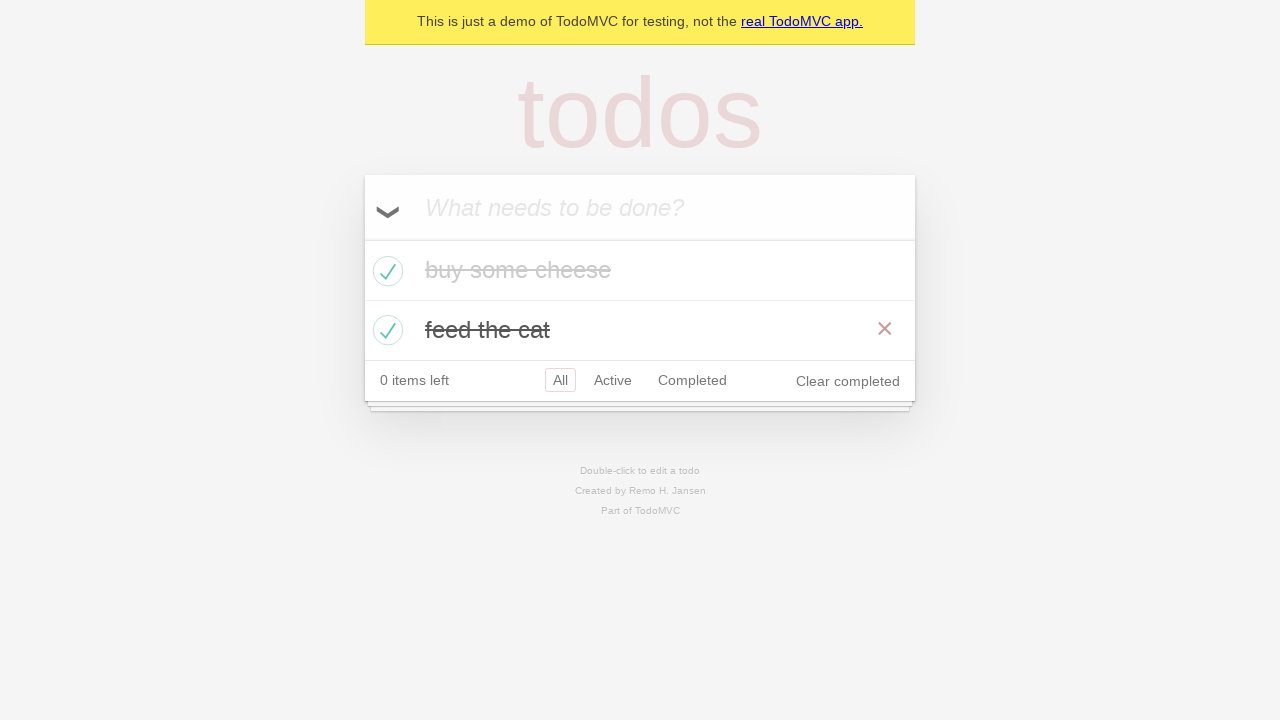

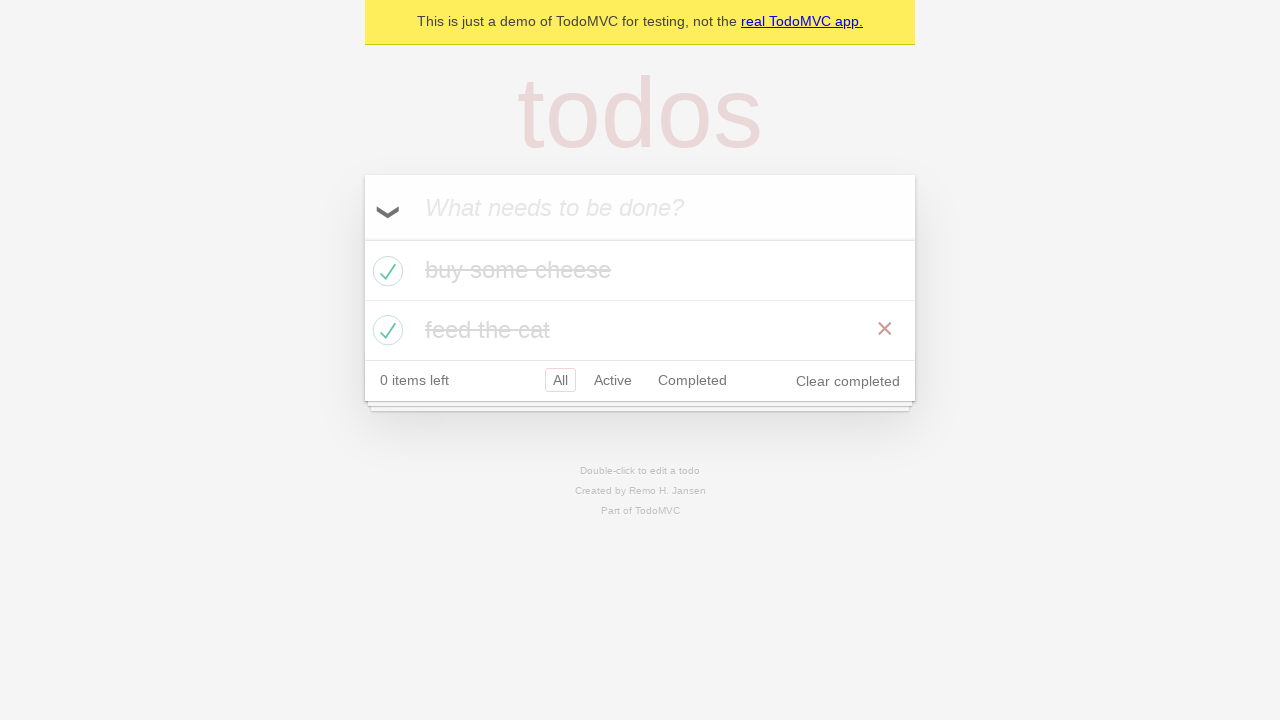